Tests multi-select language dropdown by selecting all available language options one by one, then deselecting all options.

Starting URL: http://practice.cydeo.com/dropdown

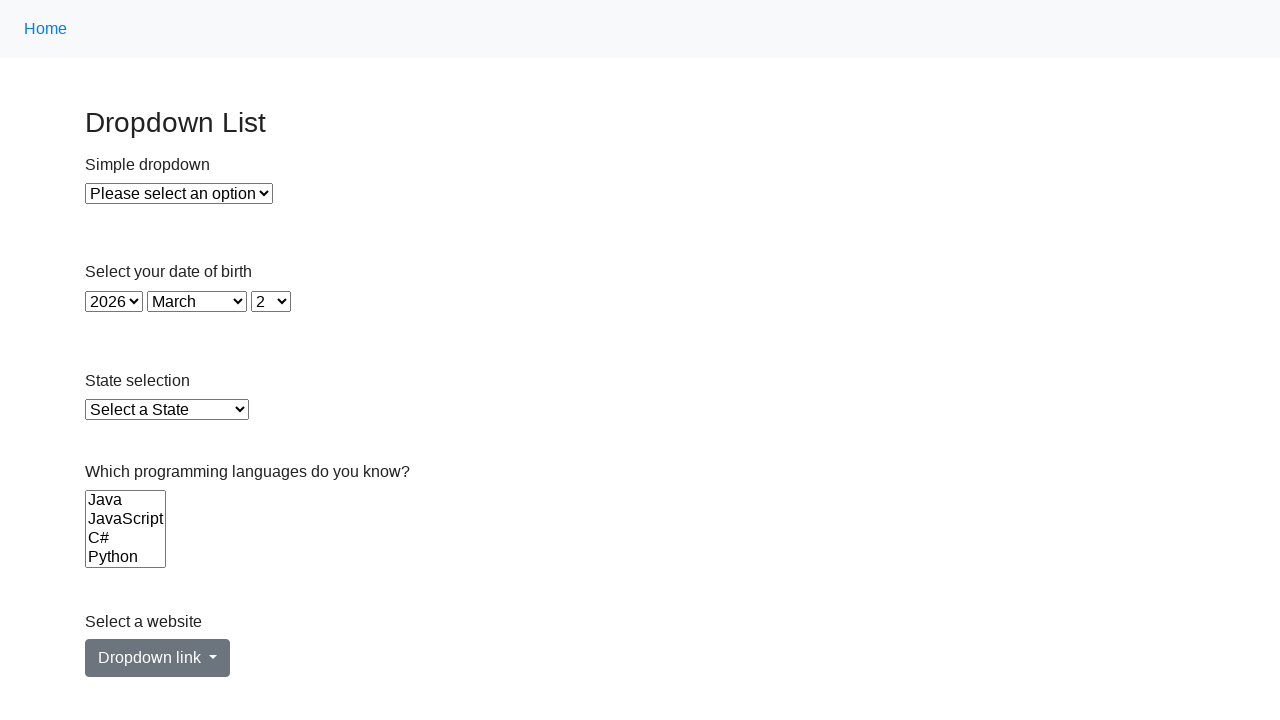

Located the multi-select language dropdown
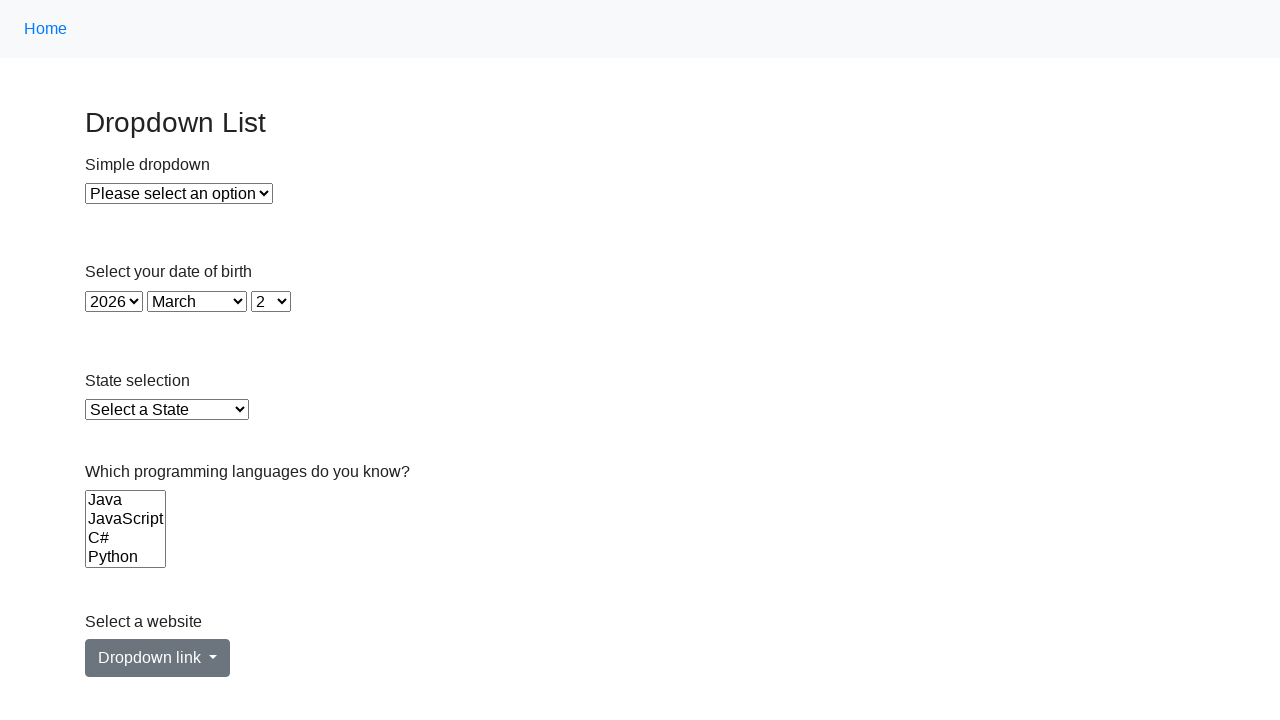

Retrieved all available language options from dropdown
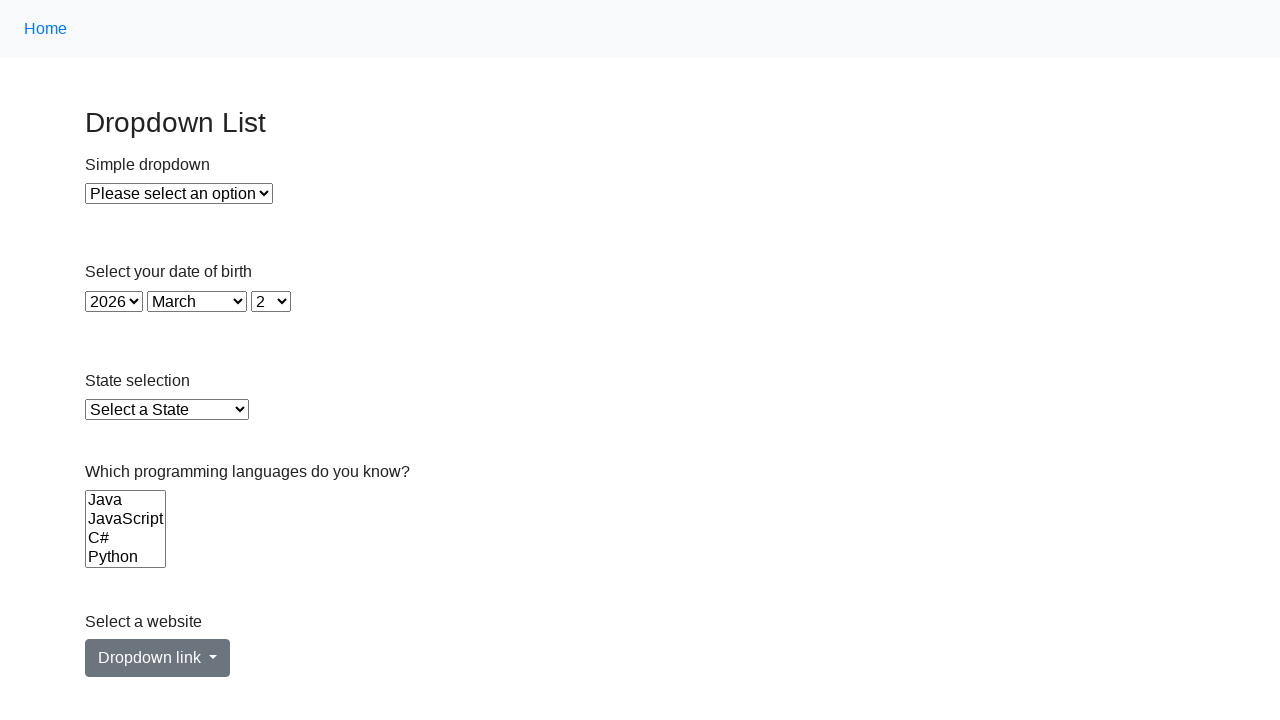

Selected language option: Java on select[name='Languages']
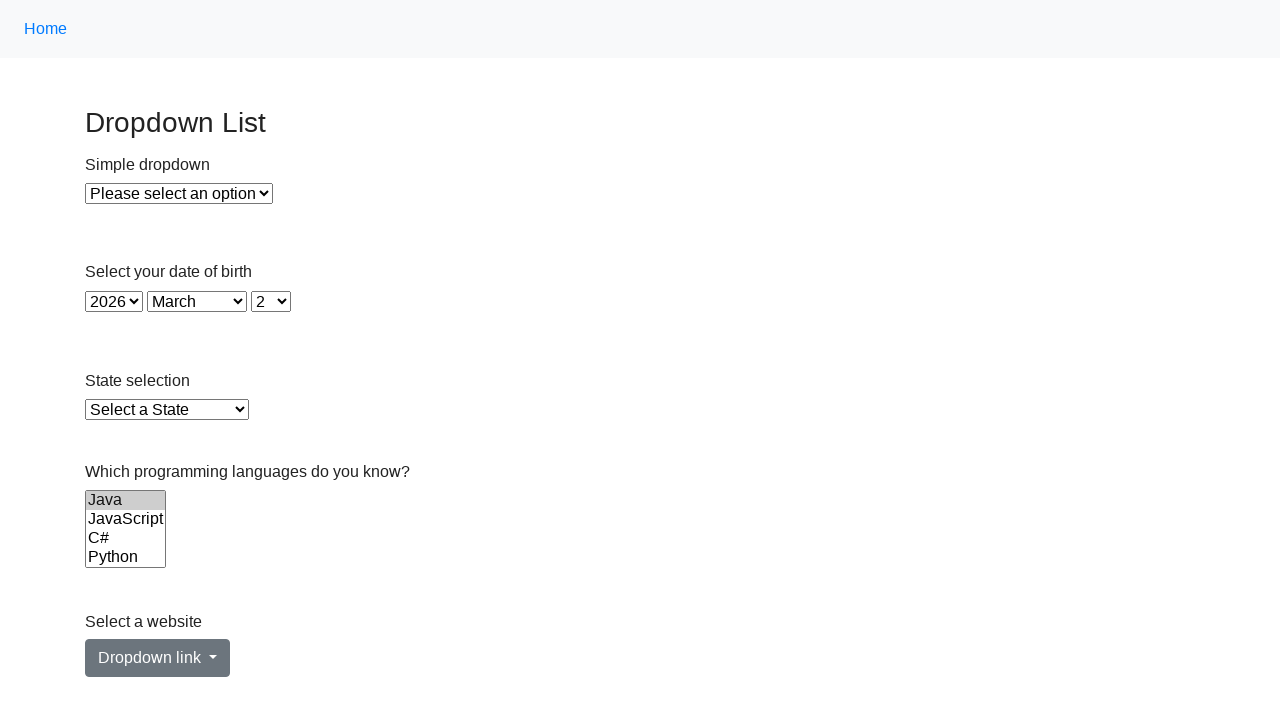

Waited 500ms after selection
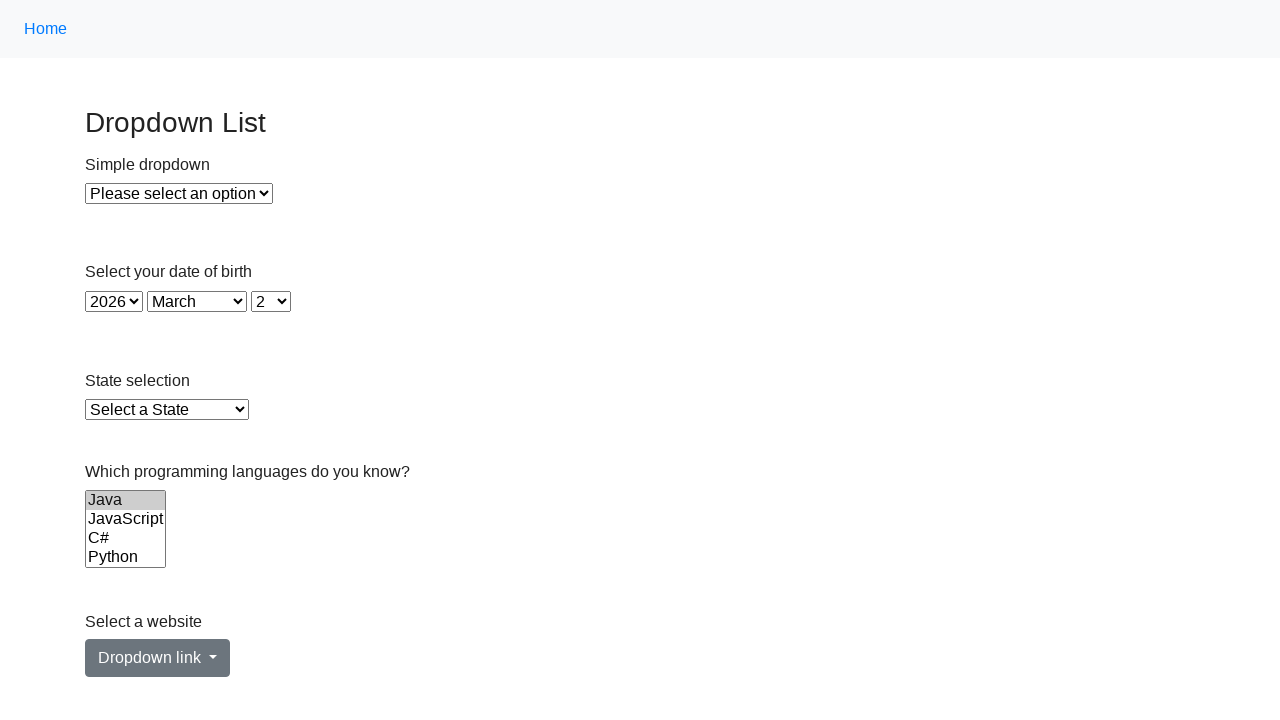

Selected language option: JavaScript on select[name='Languages']
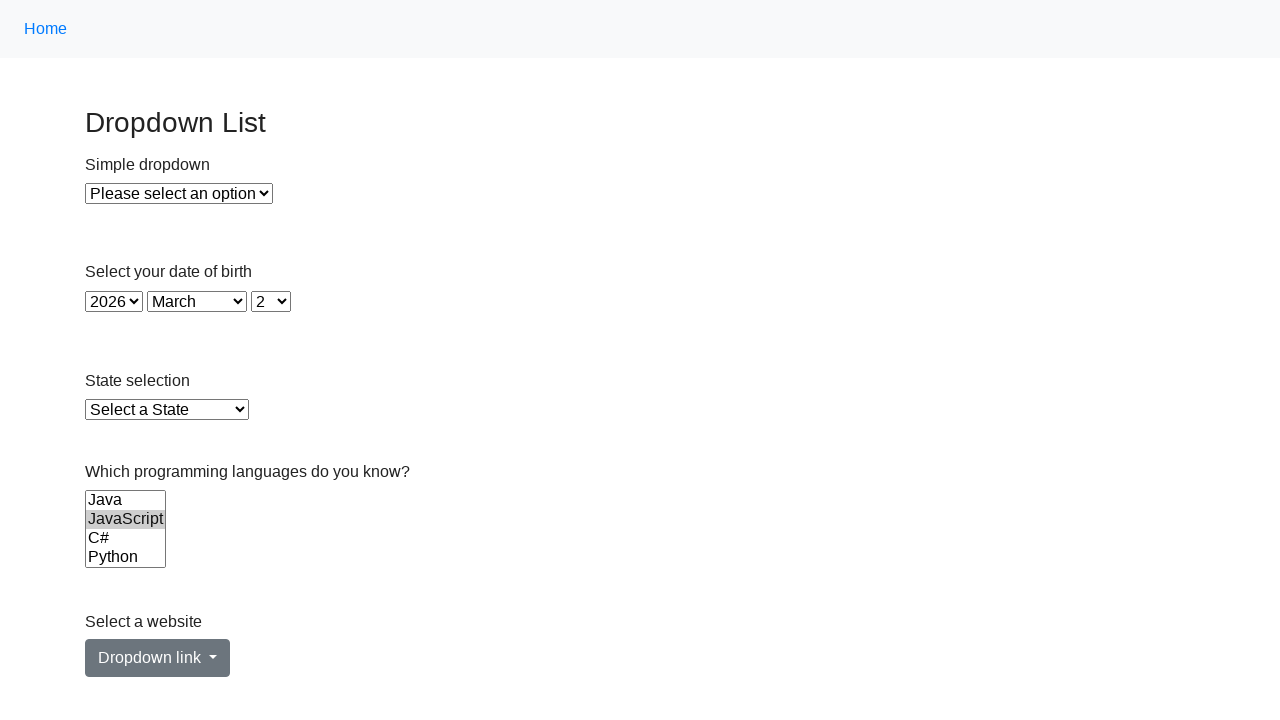

Waited 500ms after selection
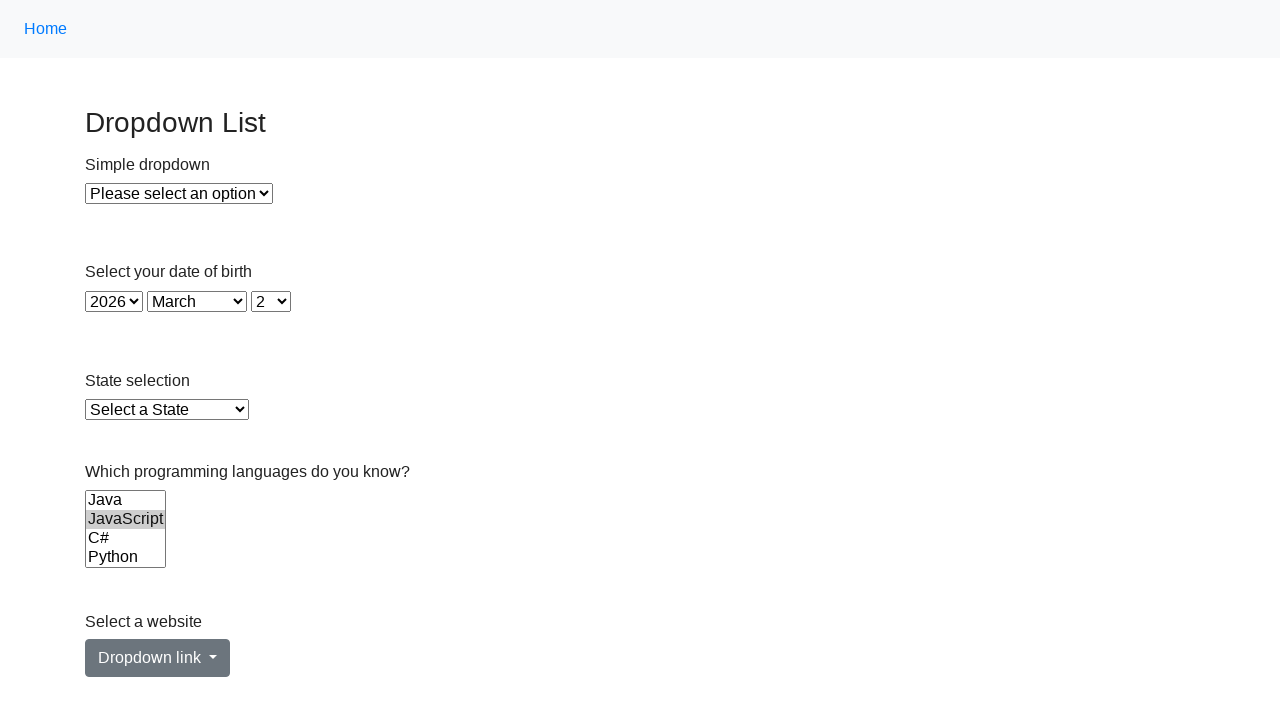

Selected language option: C# on select[name='Languages']
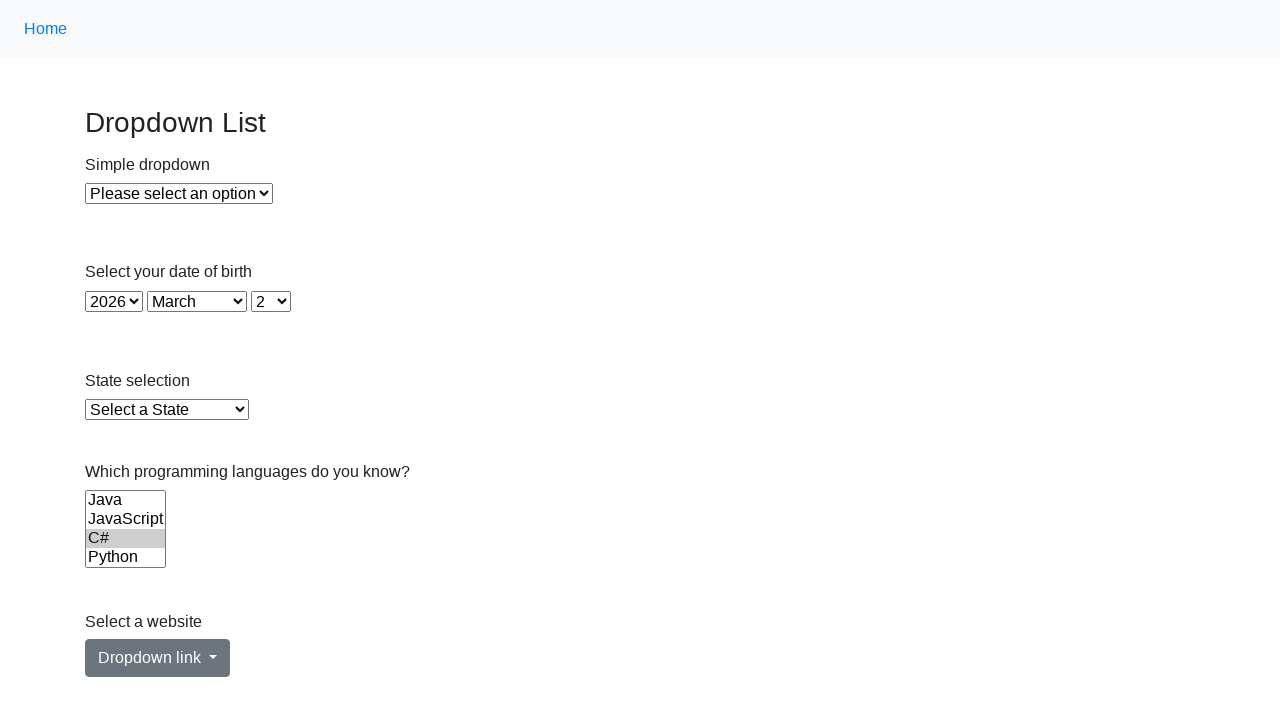

Waited 500ms after selection
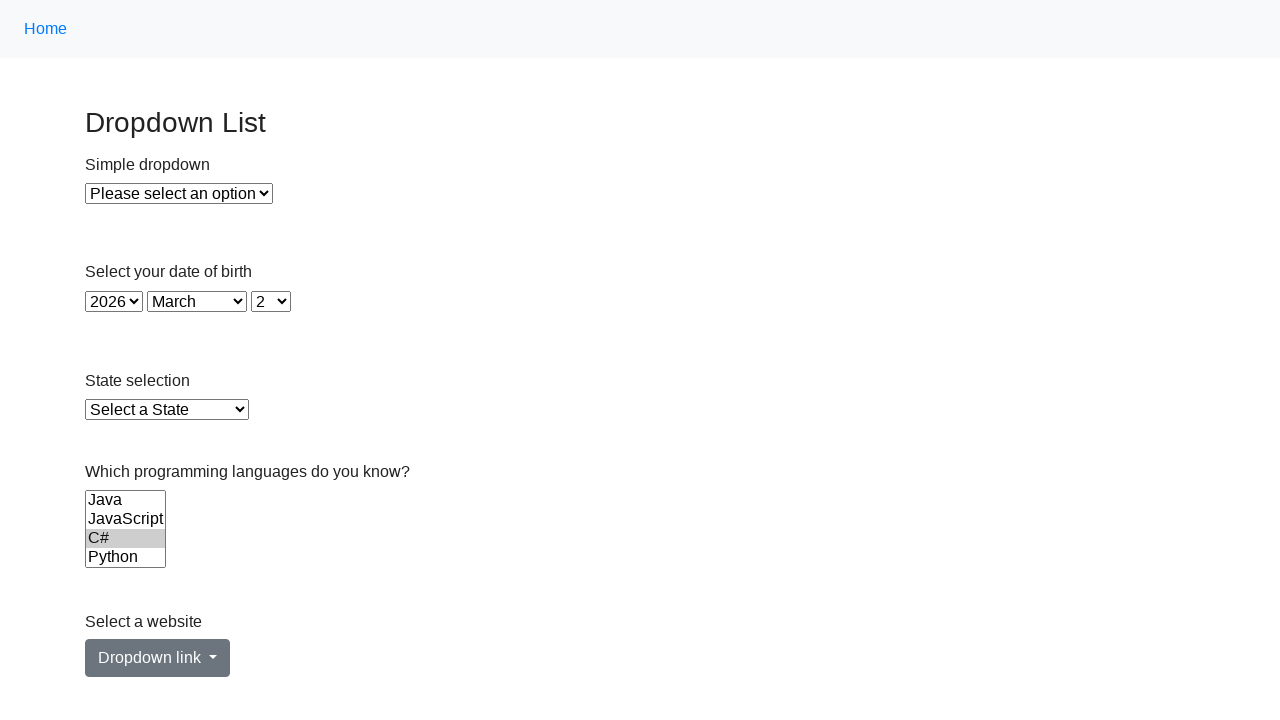

Selected language option: Python on select[name='Languages']
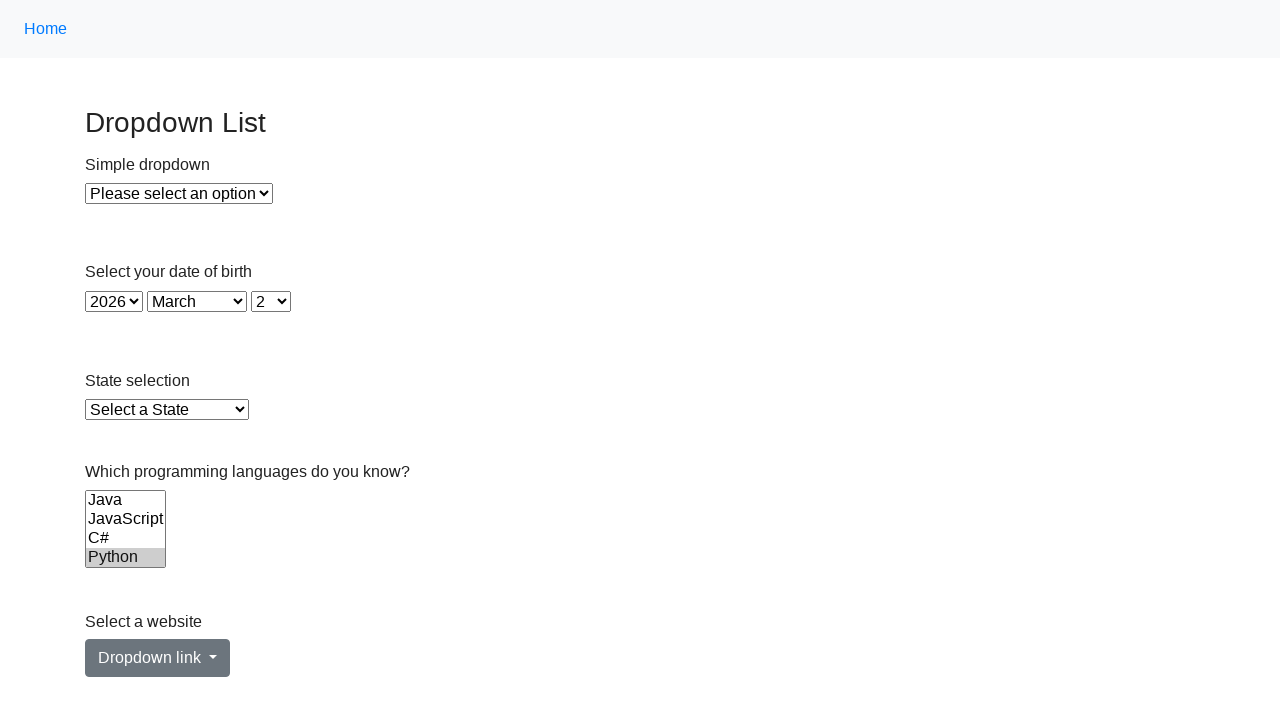

Waited 500ms after selection
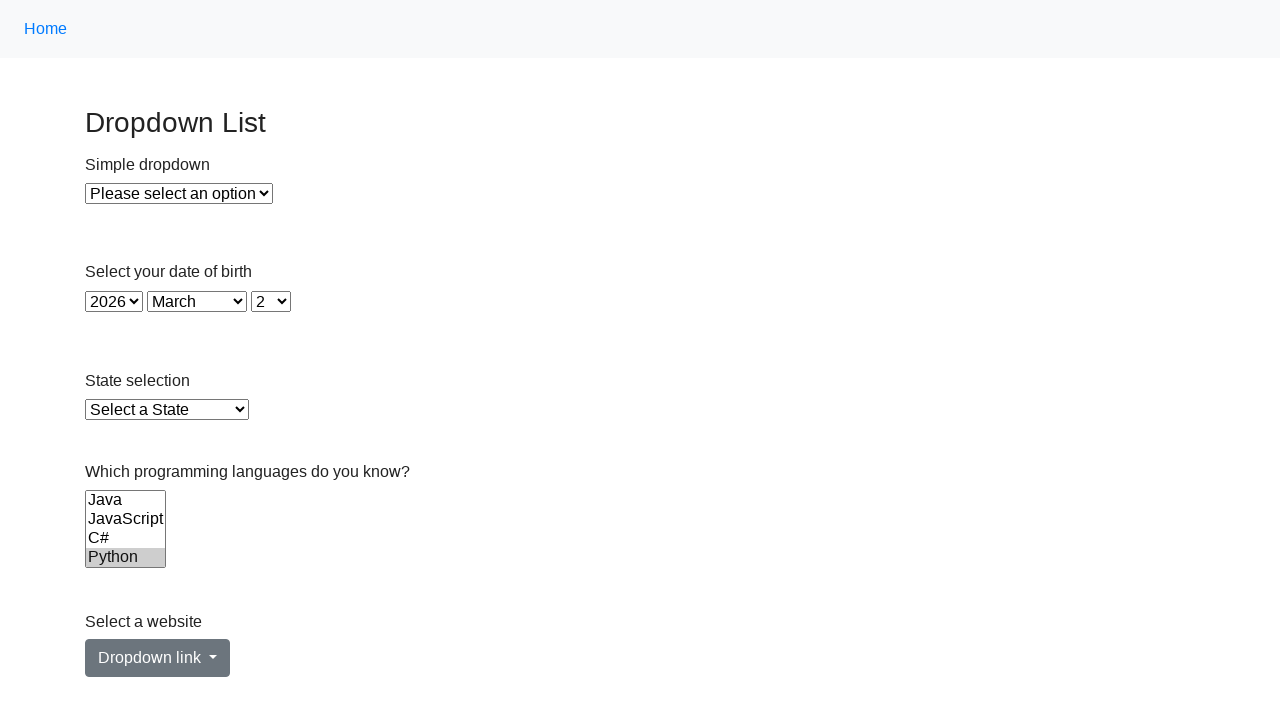

Selected language option: Ruby on select[name='Languages']
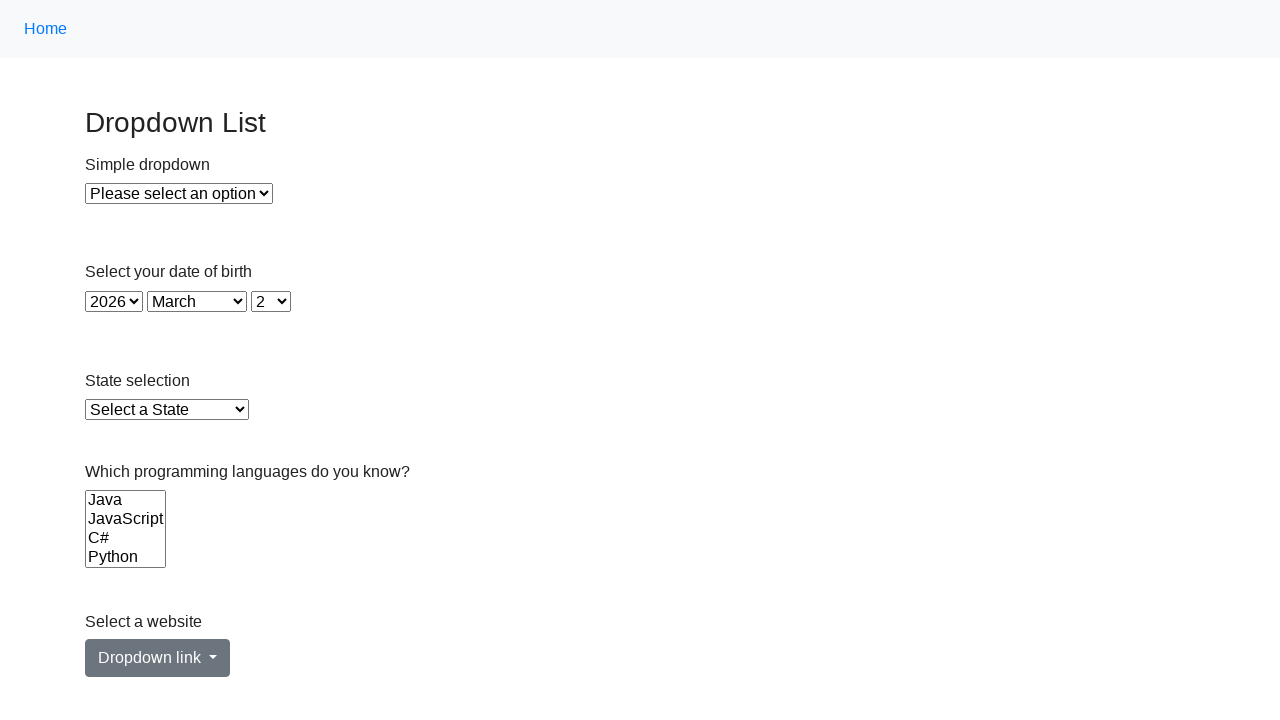

Waited 500ms after selection
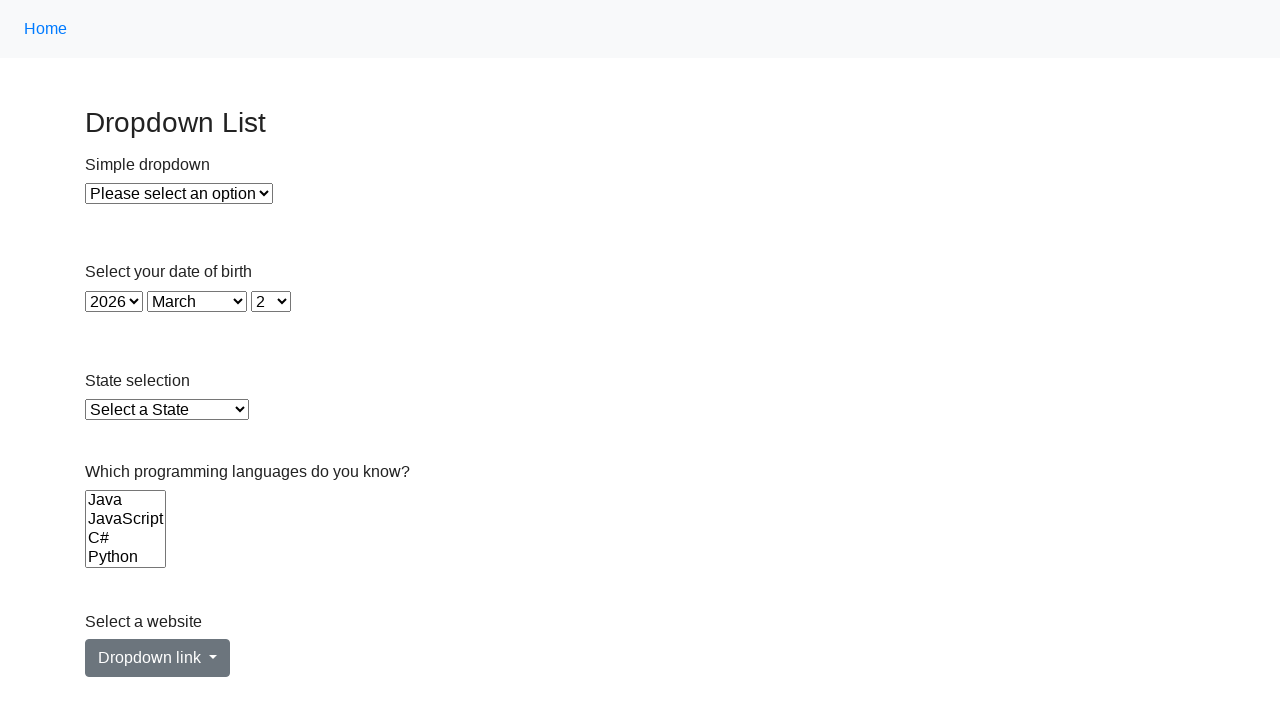

Selected language option: C on select[name='Languages']
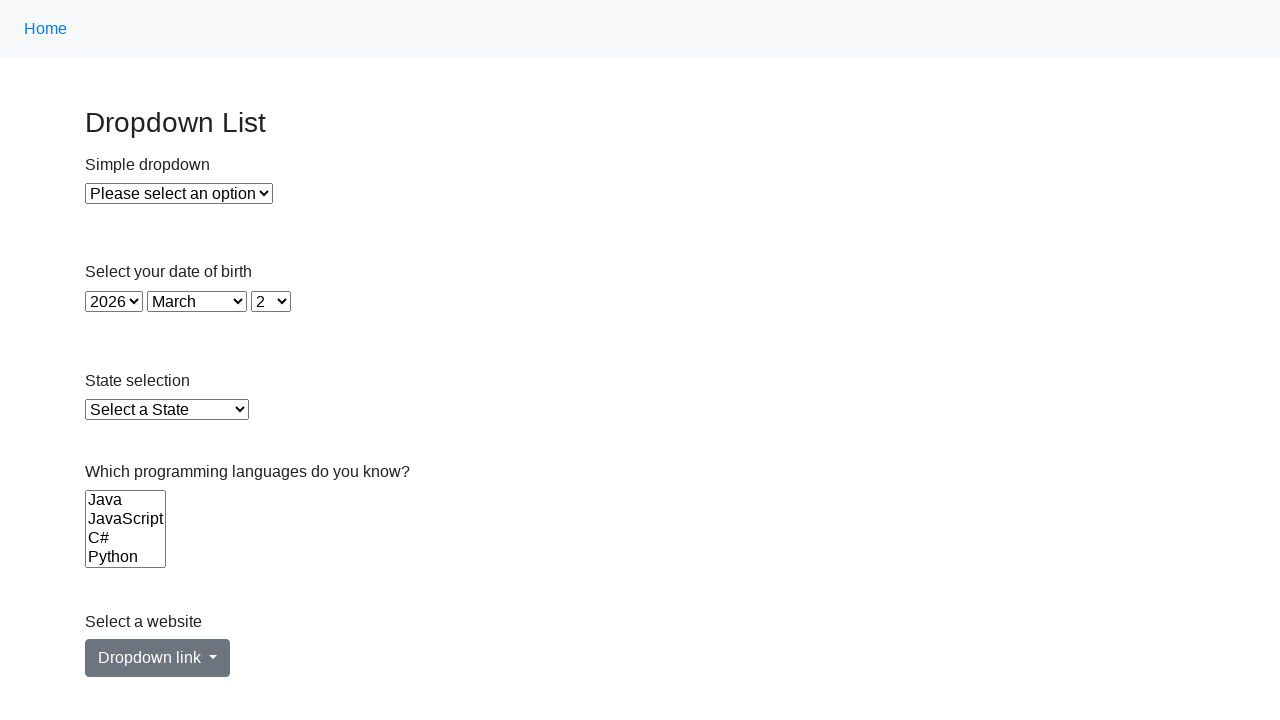

Waited 500ms after selection
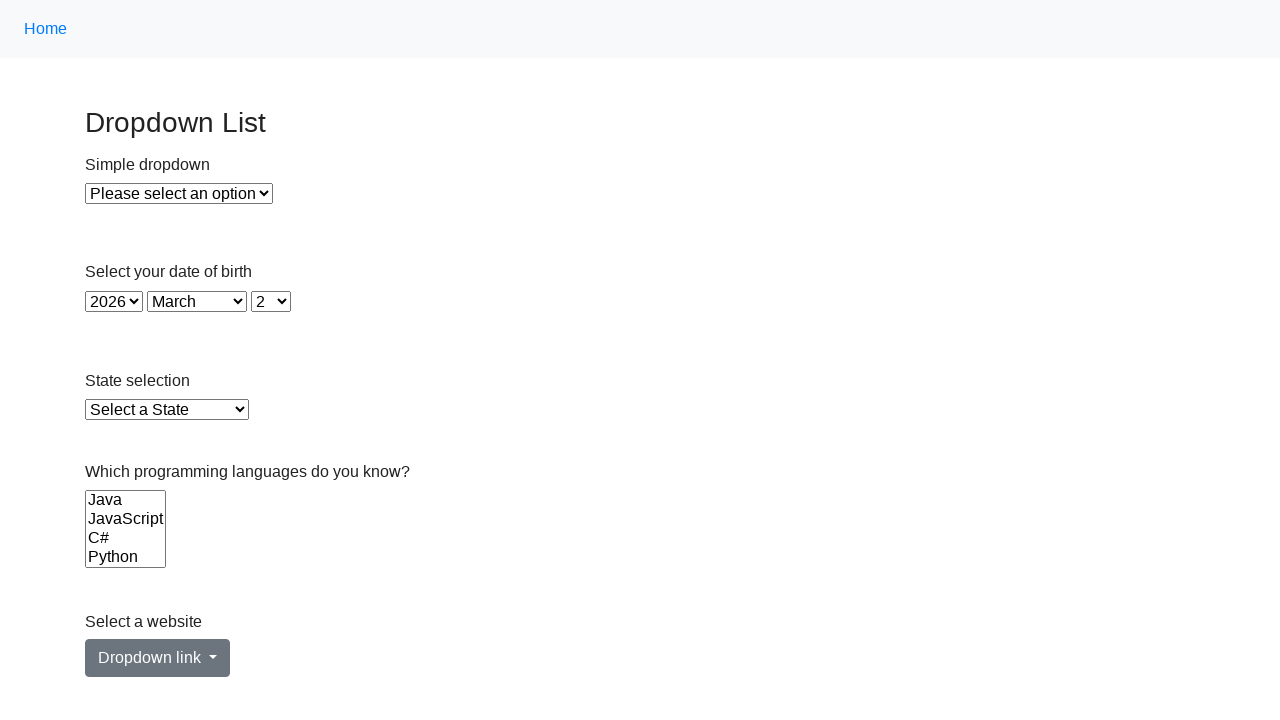

Deselected all language options from the dropdown
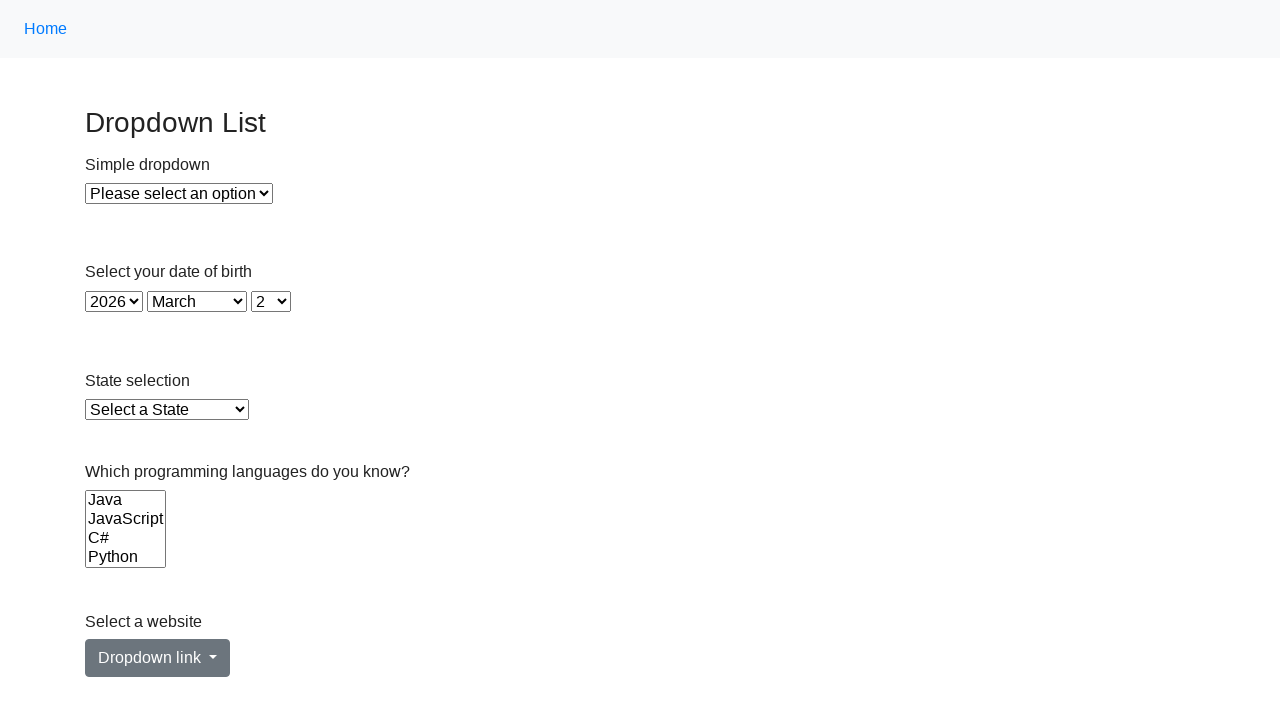

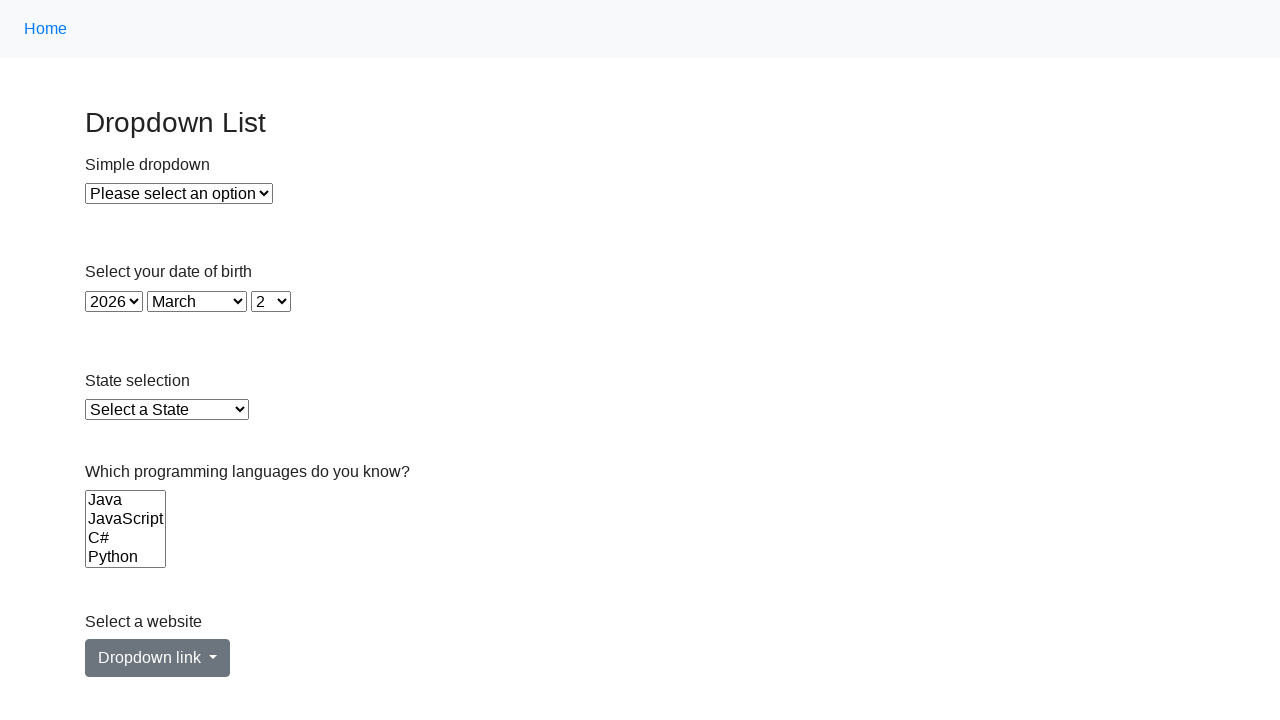